Tests finding an element by ID and verifying its text content on a locators example page

Starting URL: https://acctabootcamp.github.io/site/examples/locators

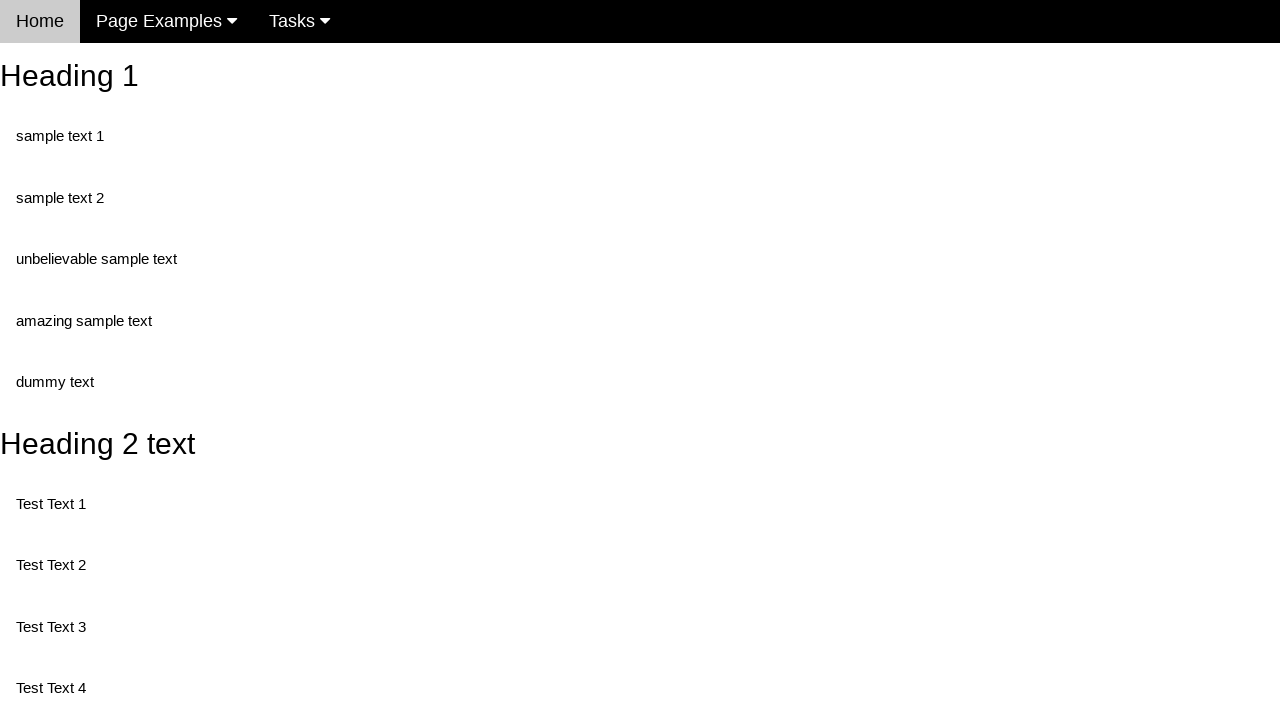

Navigated to locators example page
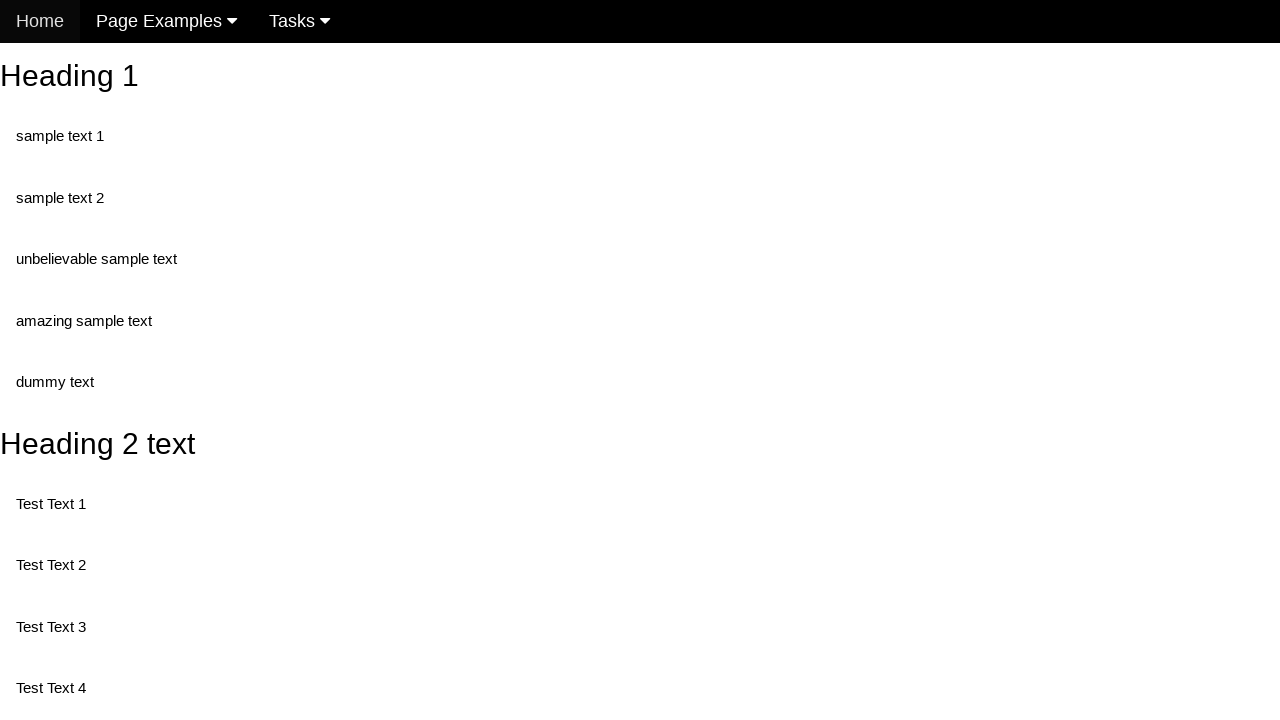

Located element with ID 'heading_1'
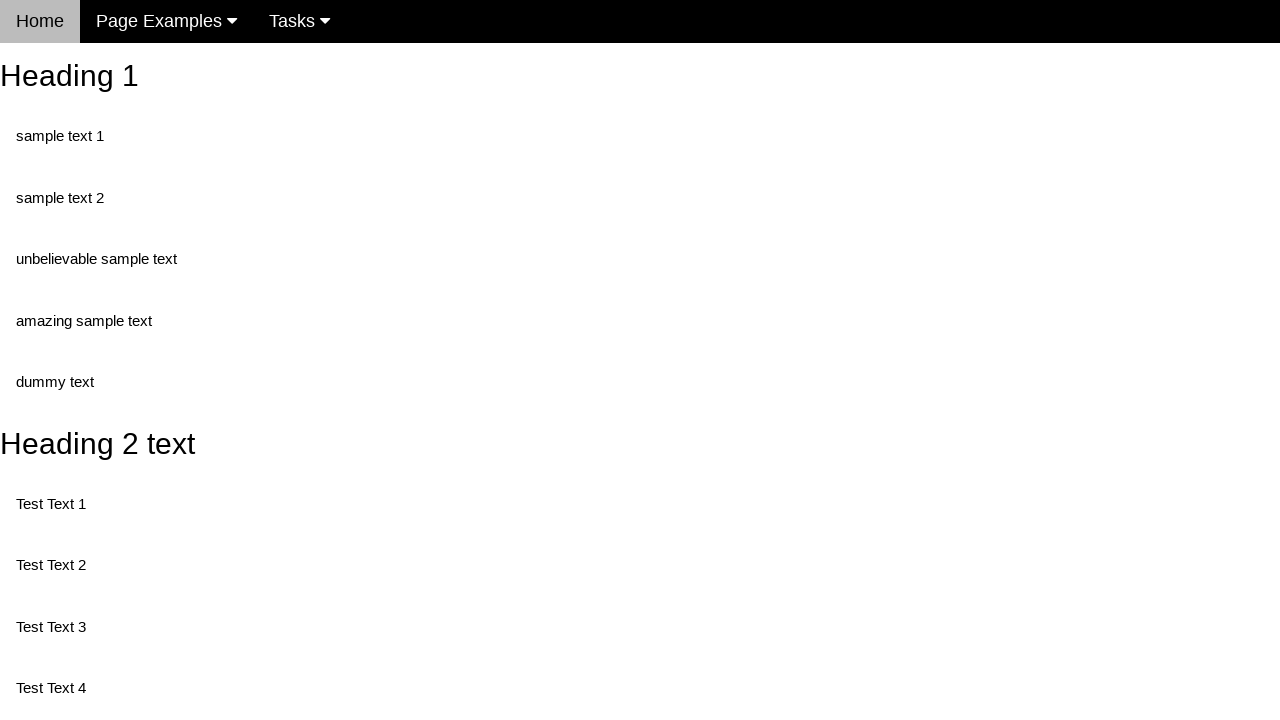

Element with ID 'heading_1' is visible and ready
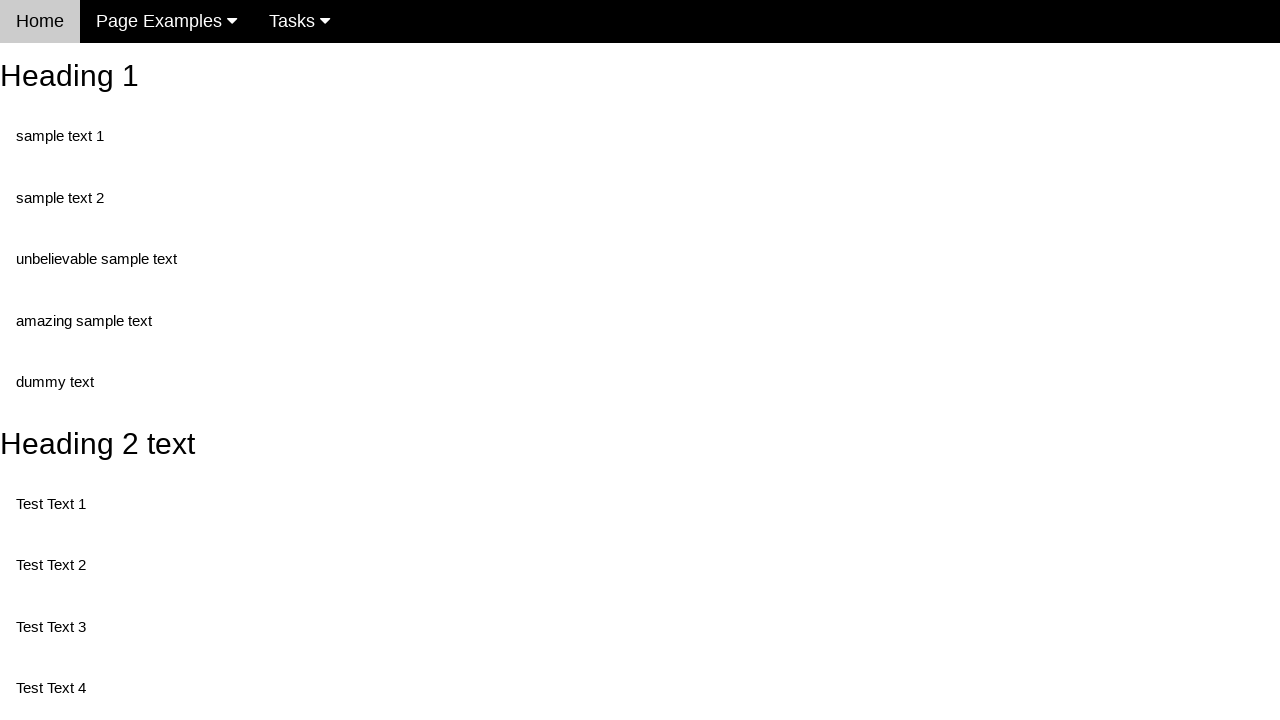

Retrieved and printed text content of element with ID 'heading_1'
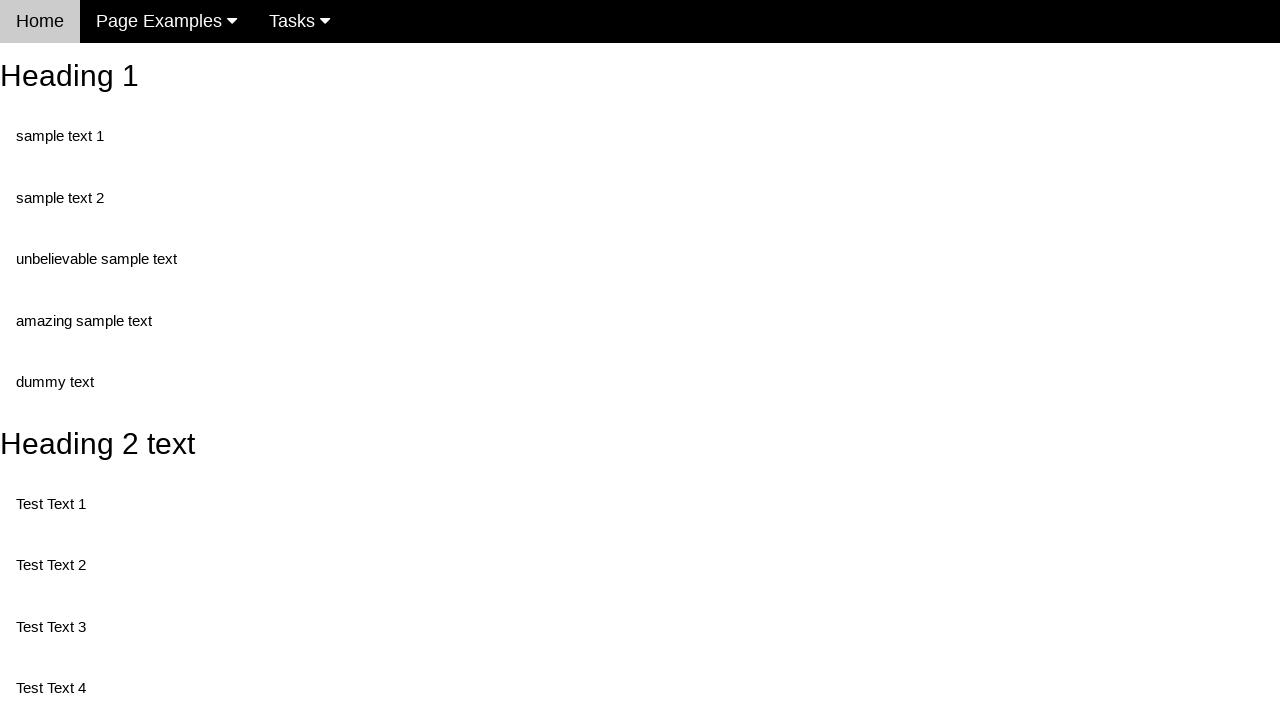

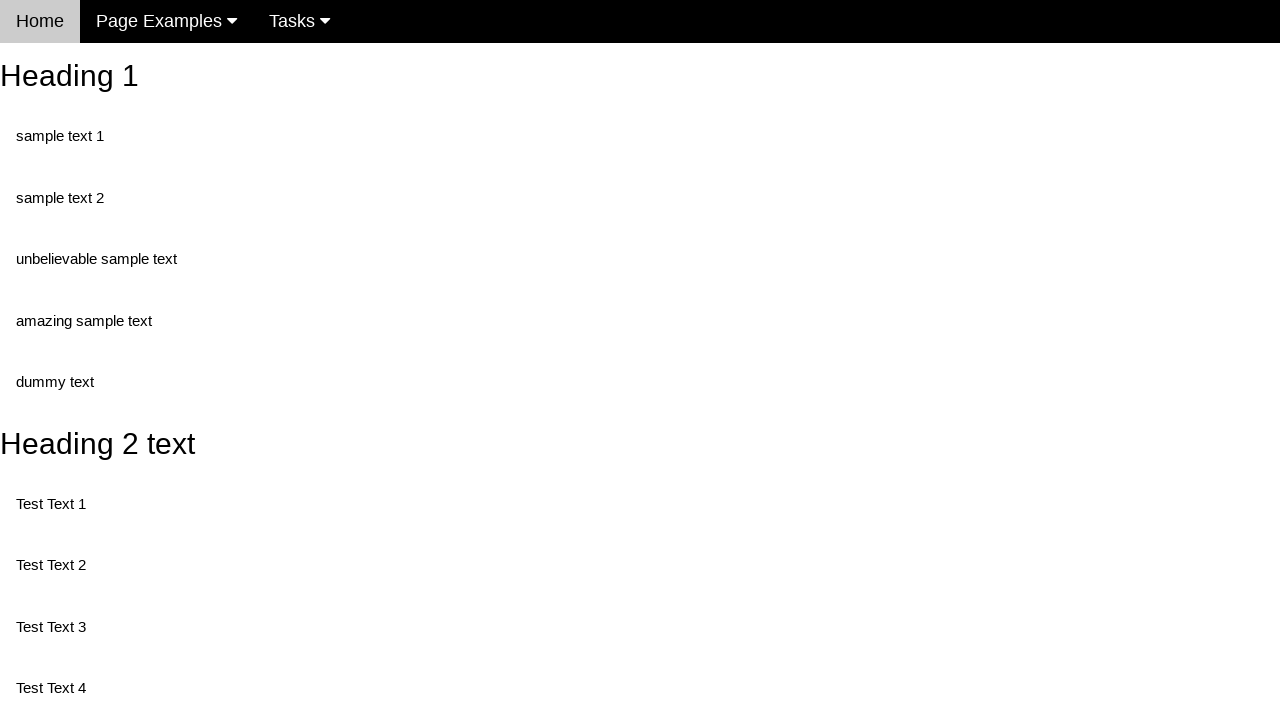